Tests selection state of radio buttons and checkboxes by clicking them and checking their selected state

Starting URL: https://automationfc.github.io/basic-form/index.html

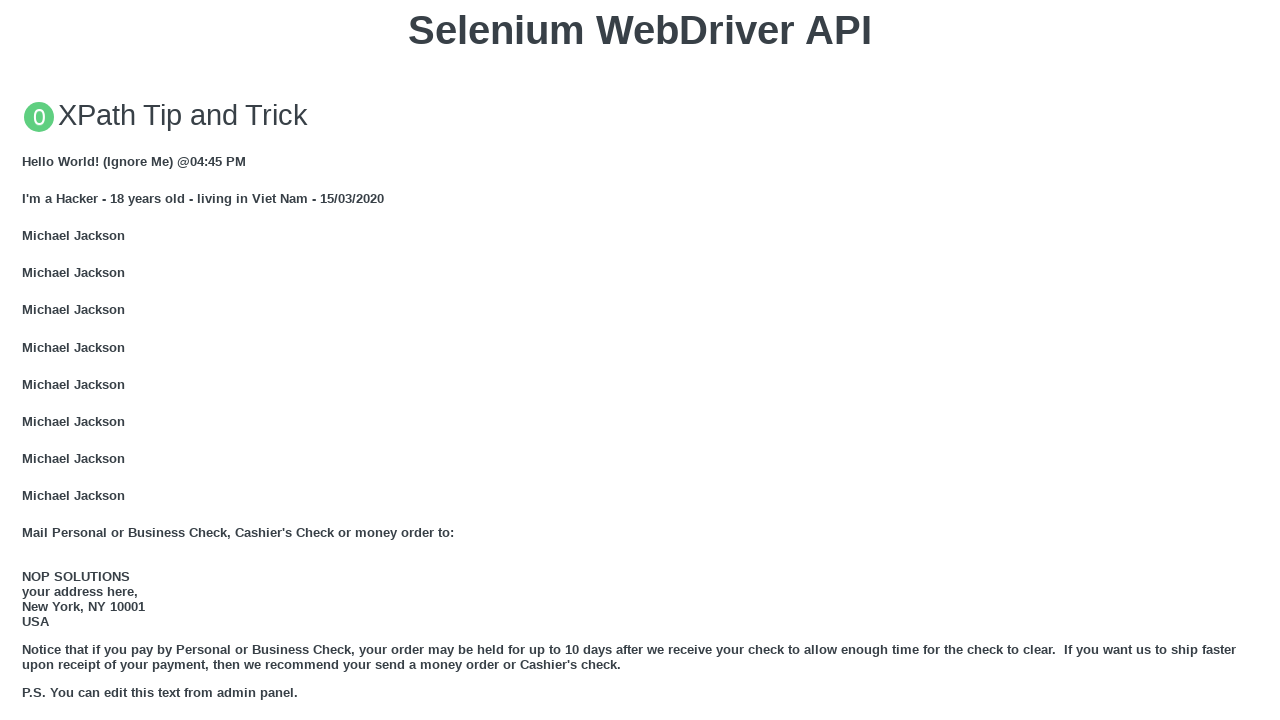

Clicked 'Under 18' radio button first time at (28, 360) on xpath=//input[@id='under_18']
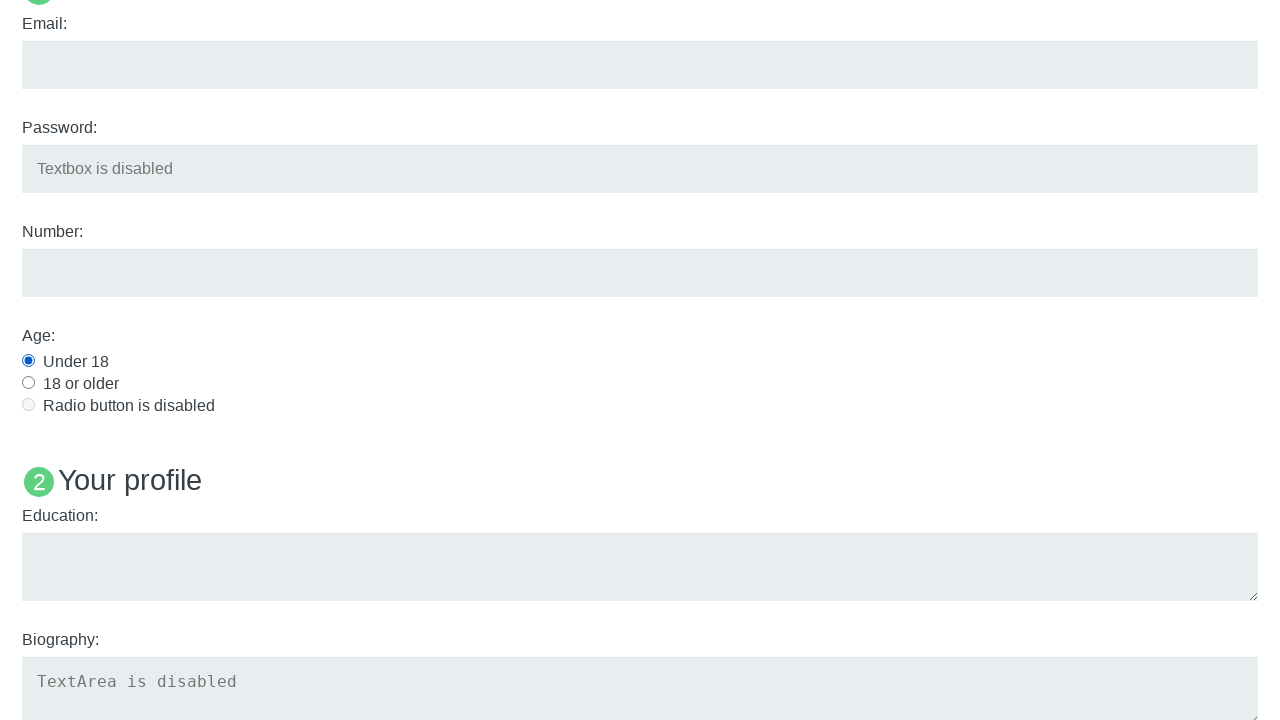

Clicked 'Under 18' radio button second time at (28, 360) on xpath=//input[@id='under_18']
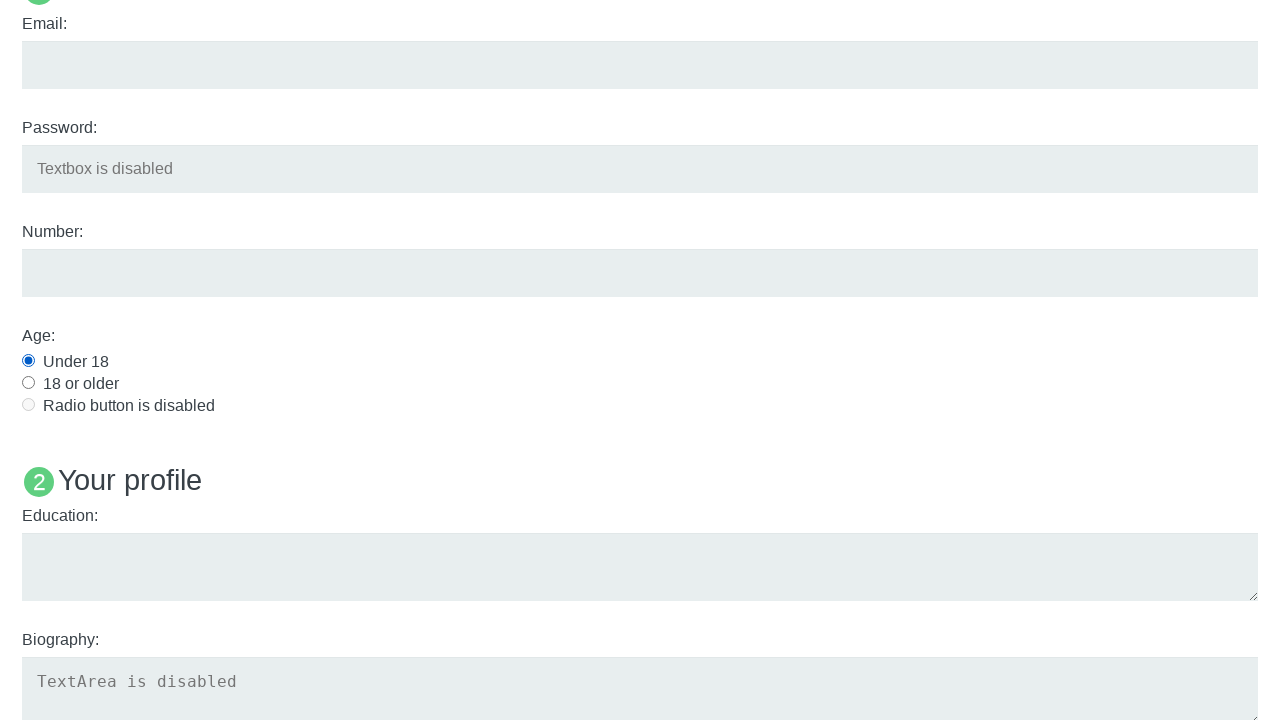

Clicked Java checkbox to select it at (28, 361) on xpath=//input[@id='java']
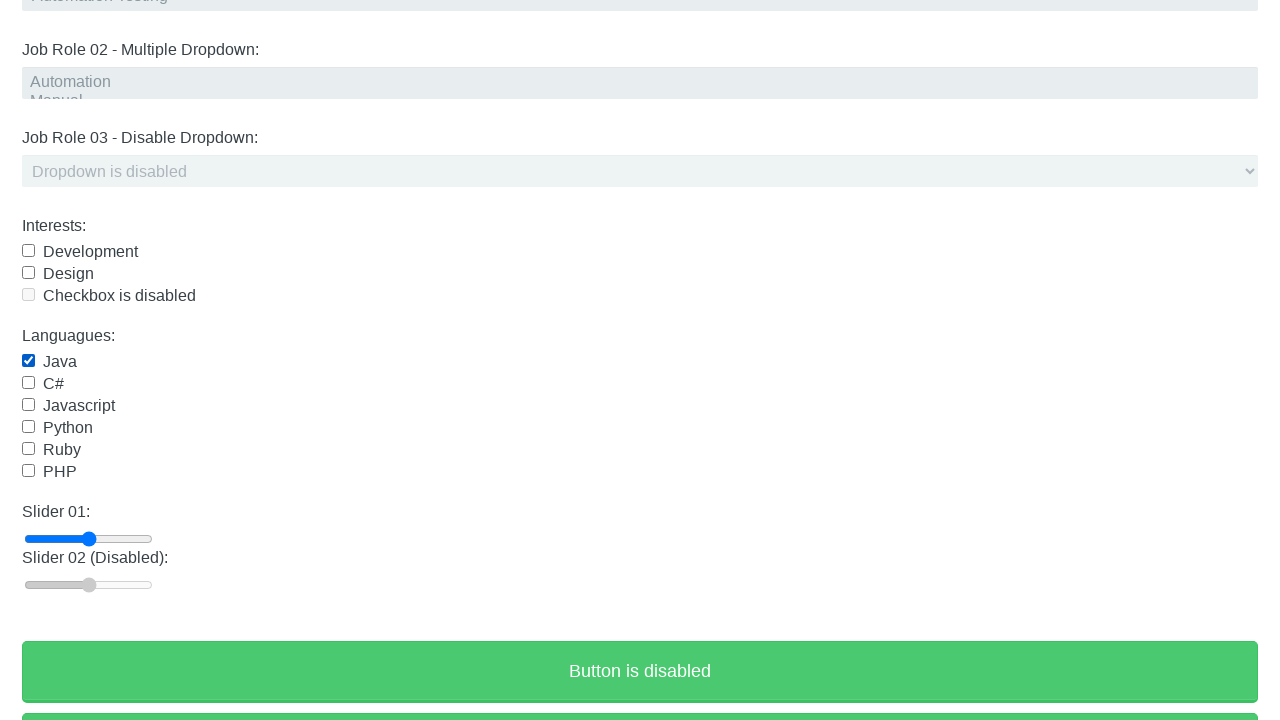

Clicked Java checkbox again to uncheck it at (28, 361) on xpath=//input[@id='java']
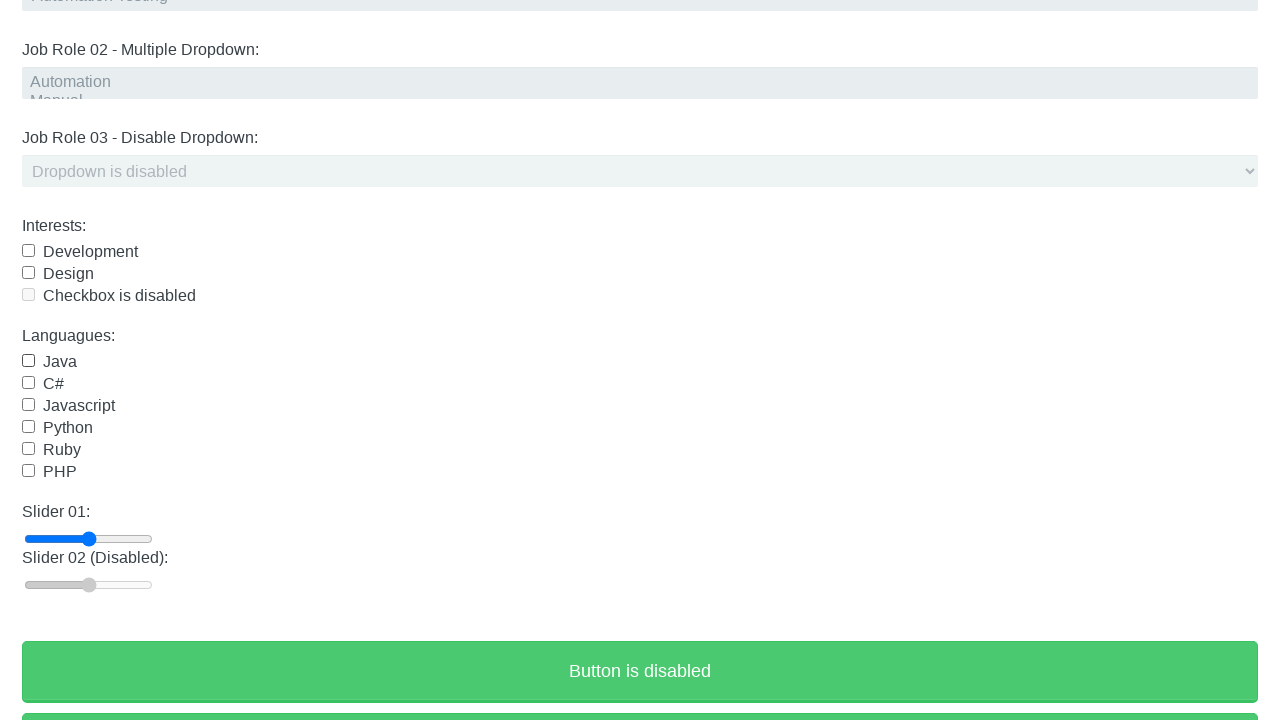

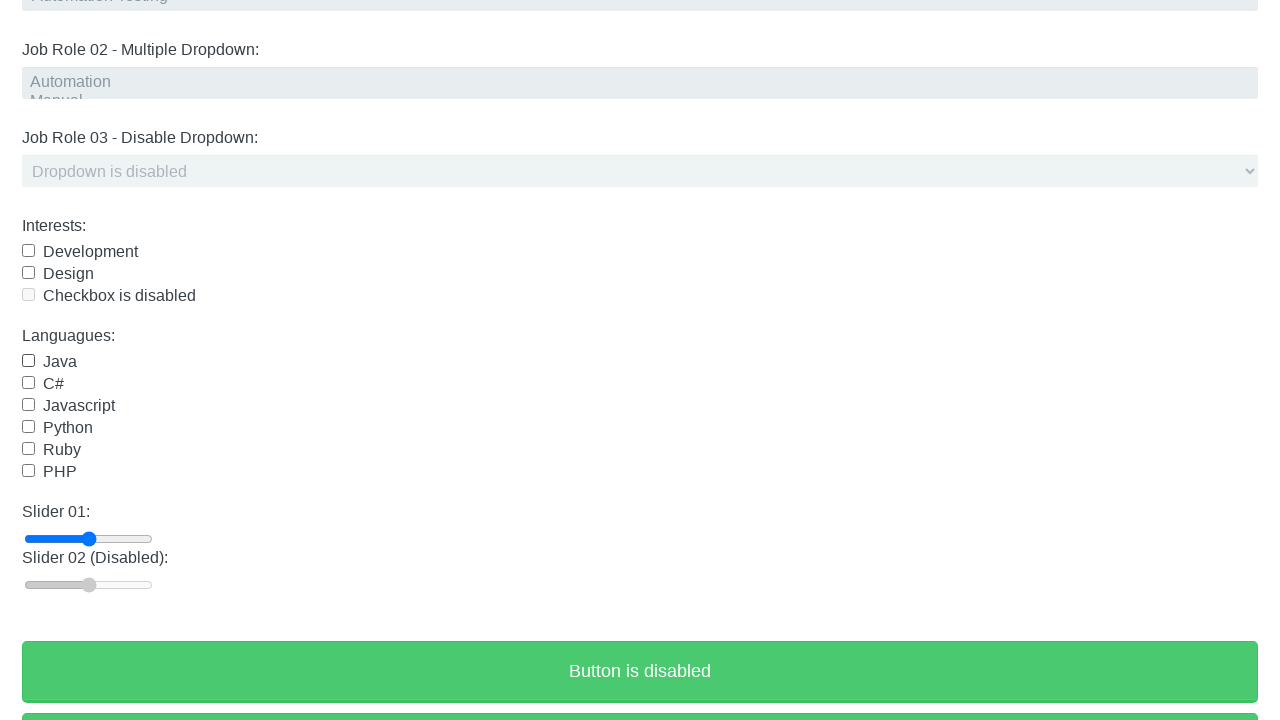